Tests successful contact form submission by filling in required fields and verifying the thank you message appears after submission.

Starting URL: https://jupiter.cloud.planittesting.com/#/contact

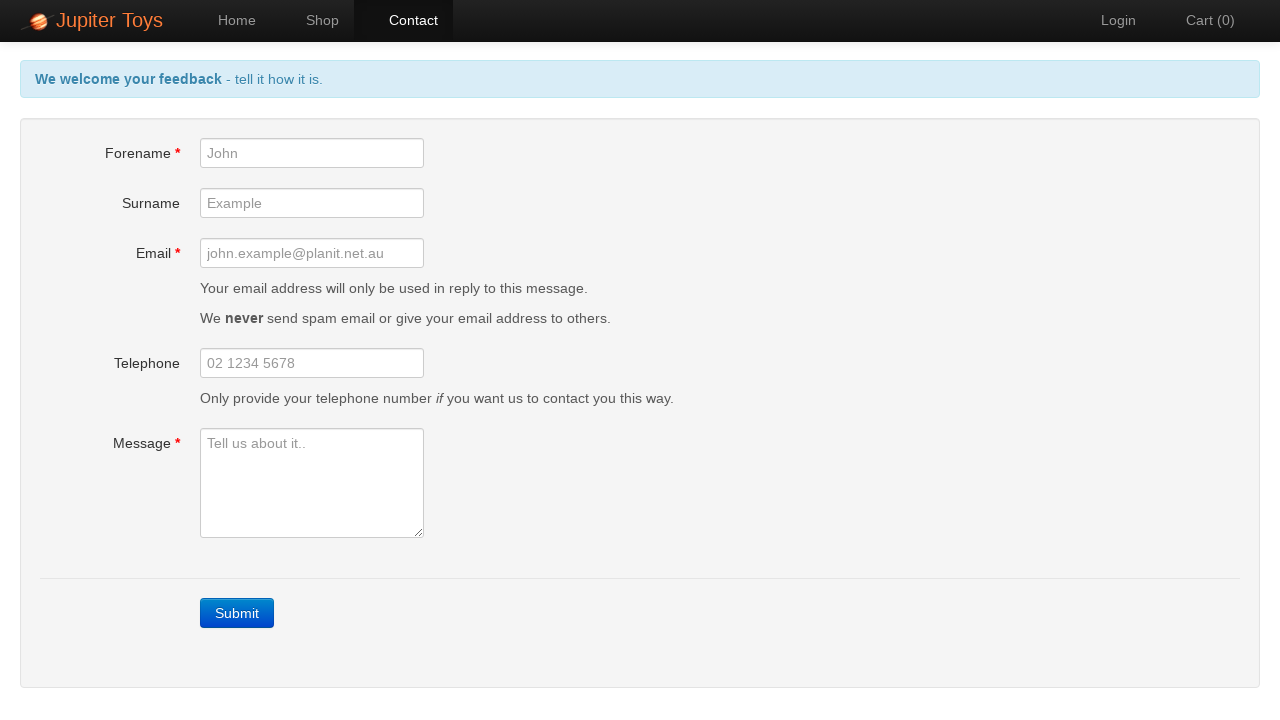

Filled 'Forename' field with 'Vijay' on internal:role=textbox[name="Forename *"i]
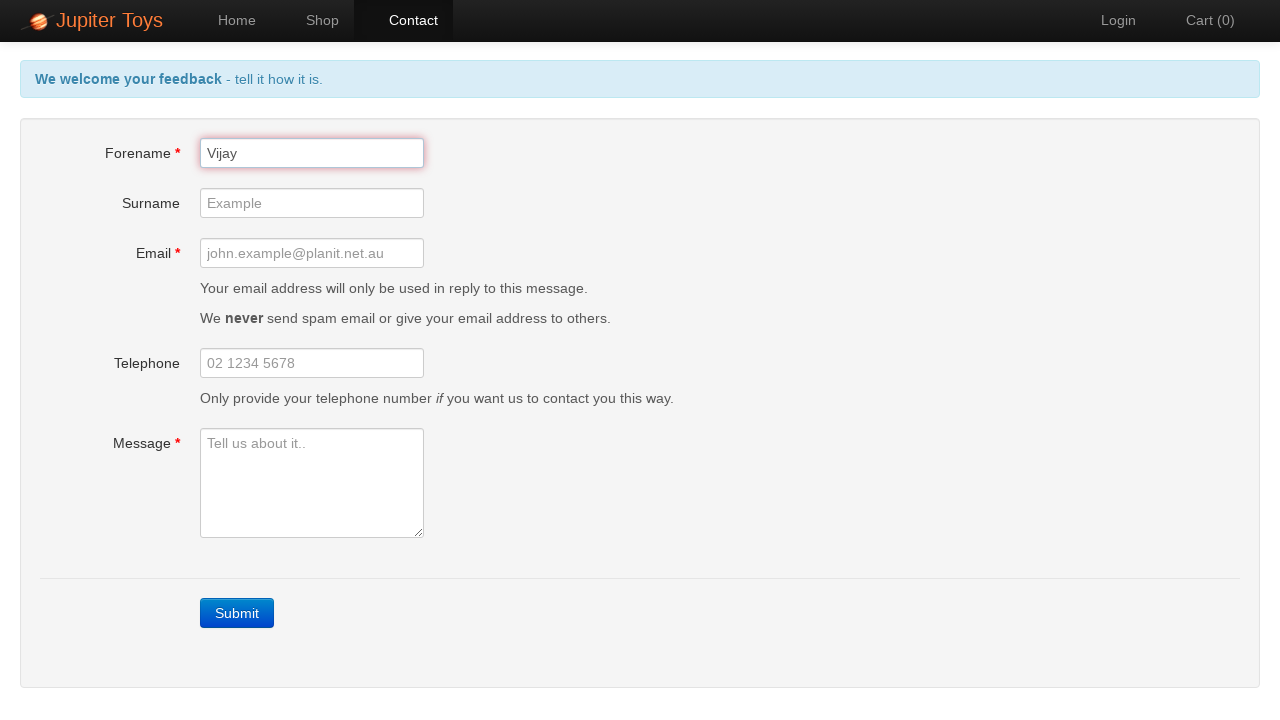

Filled 'Email' field with 'vijay@gmail.com' on internal:role=textbox[name="Email *"i]
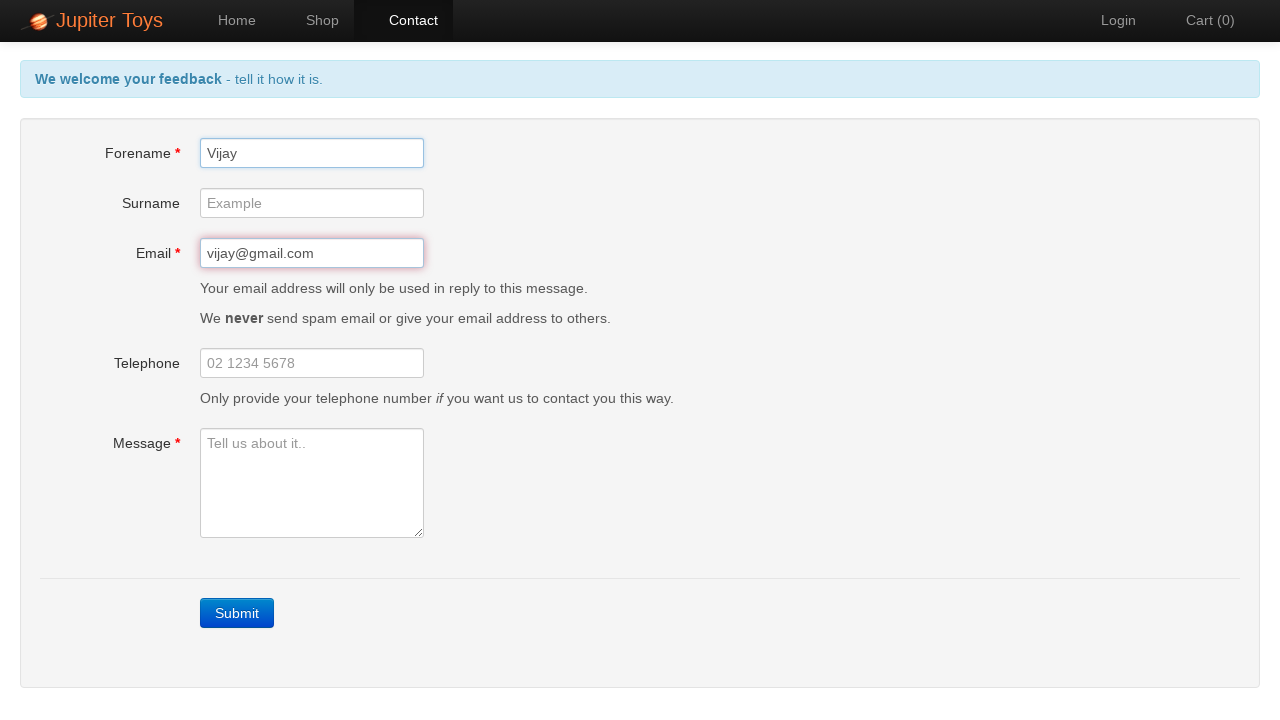

Filled 'Message' field with 'test automation' on internal:role=textbox[name="Message *"i]
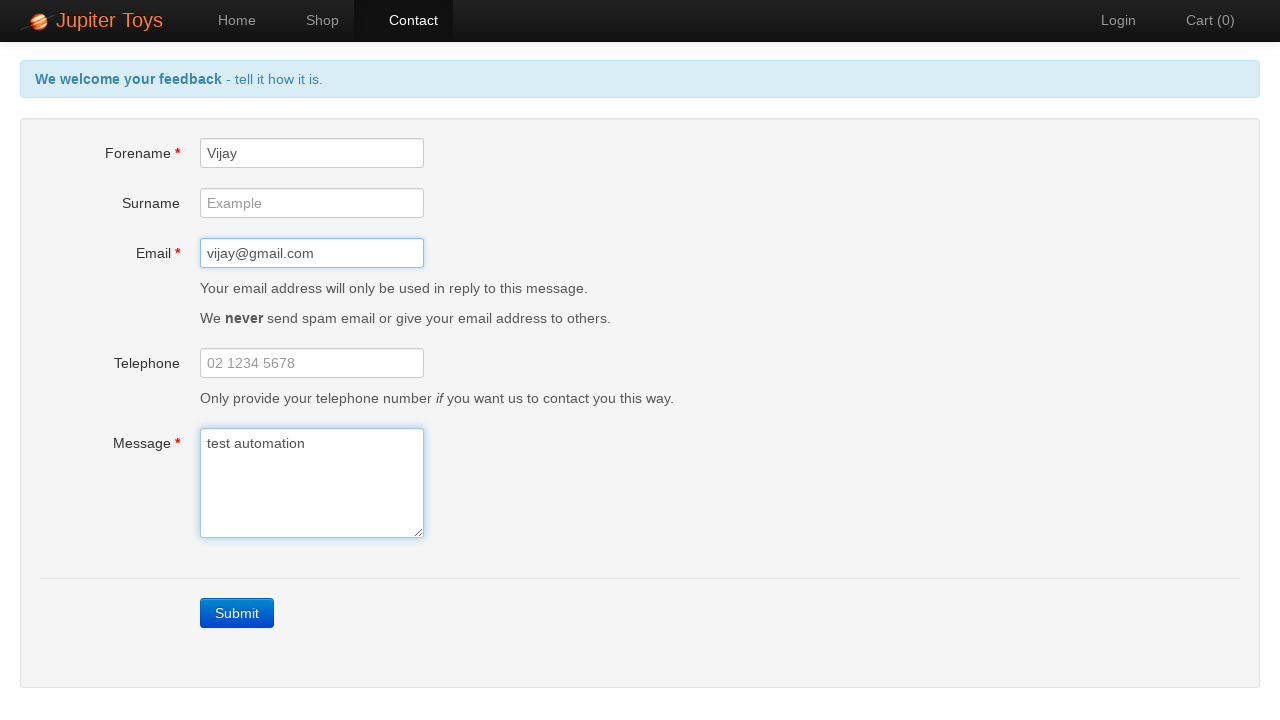

Clicked Submit button to submit contact form at (237, 613) on internal:role=link[name="Submit"i]
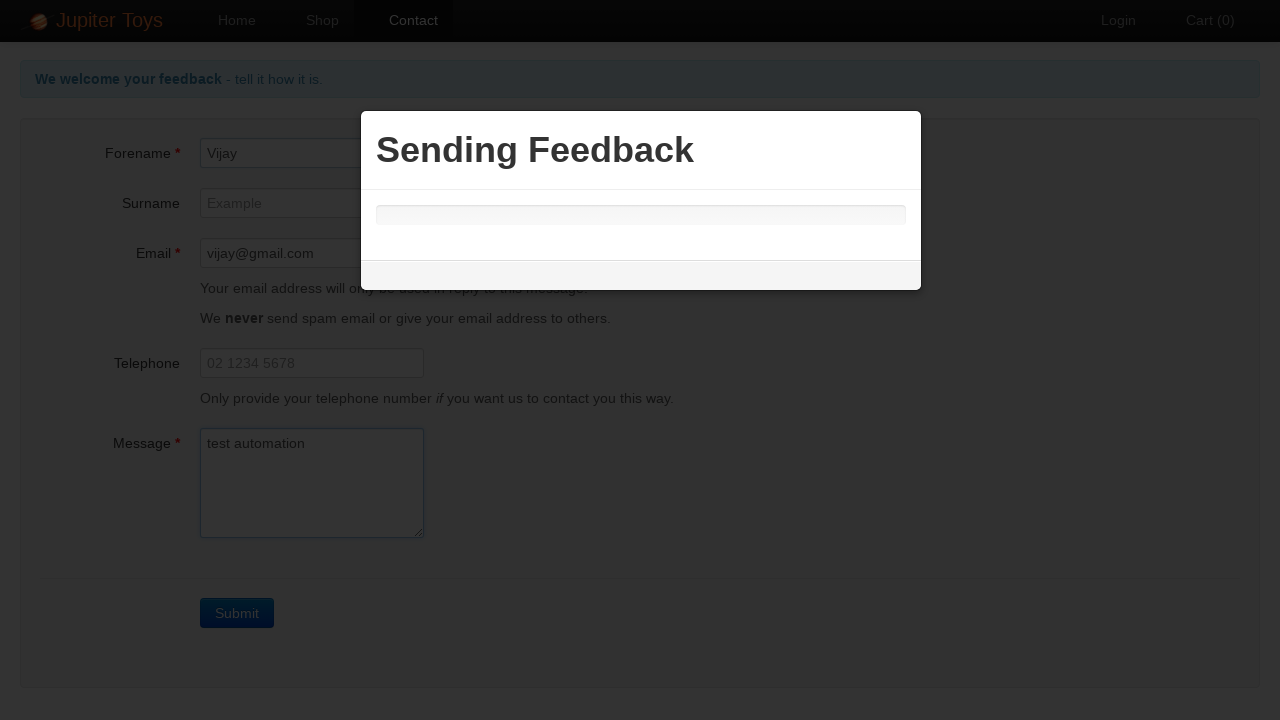

Waited for network to reach idle state after form submission
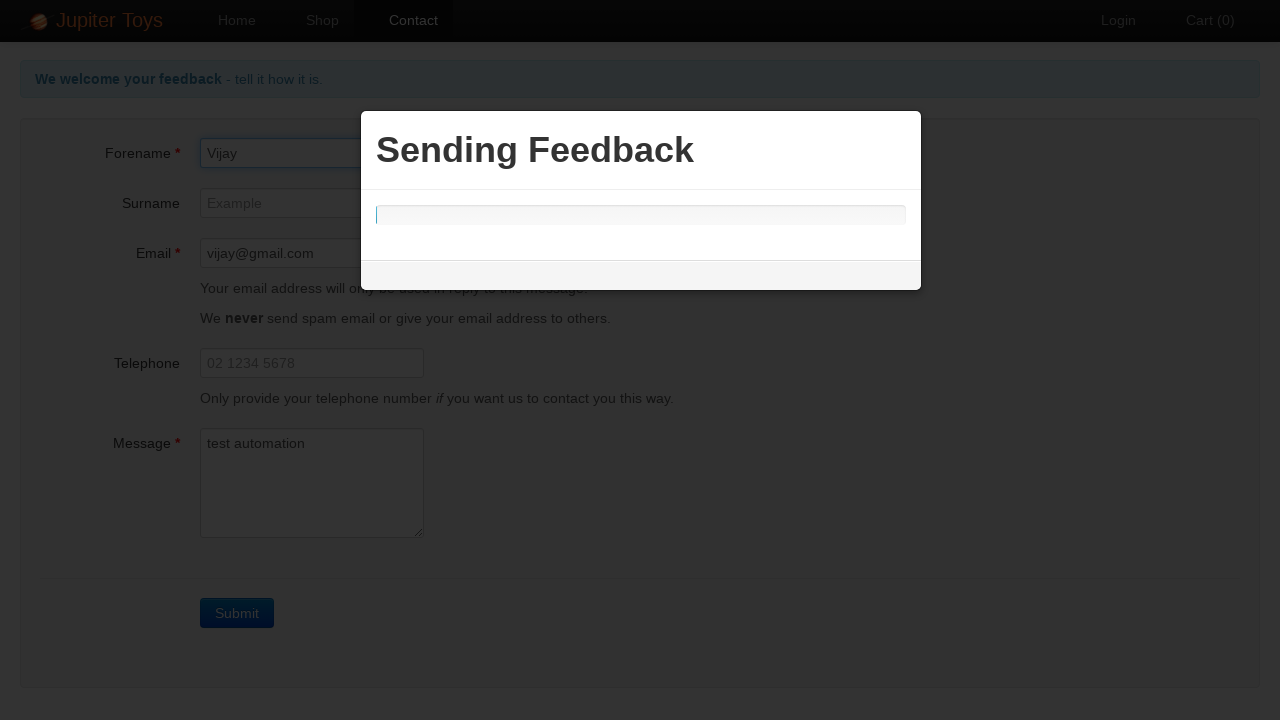

Verified body element is present and visible on page
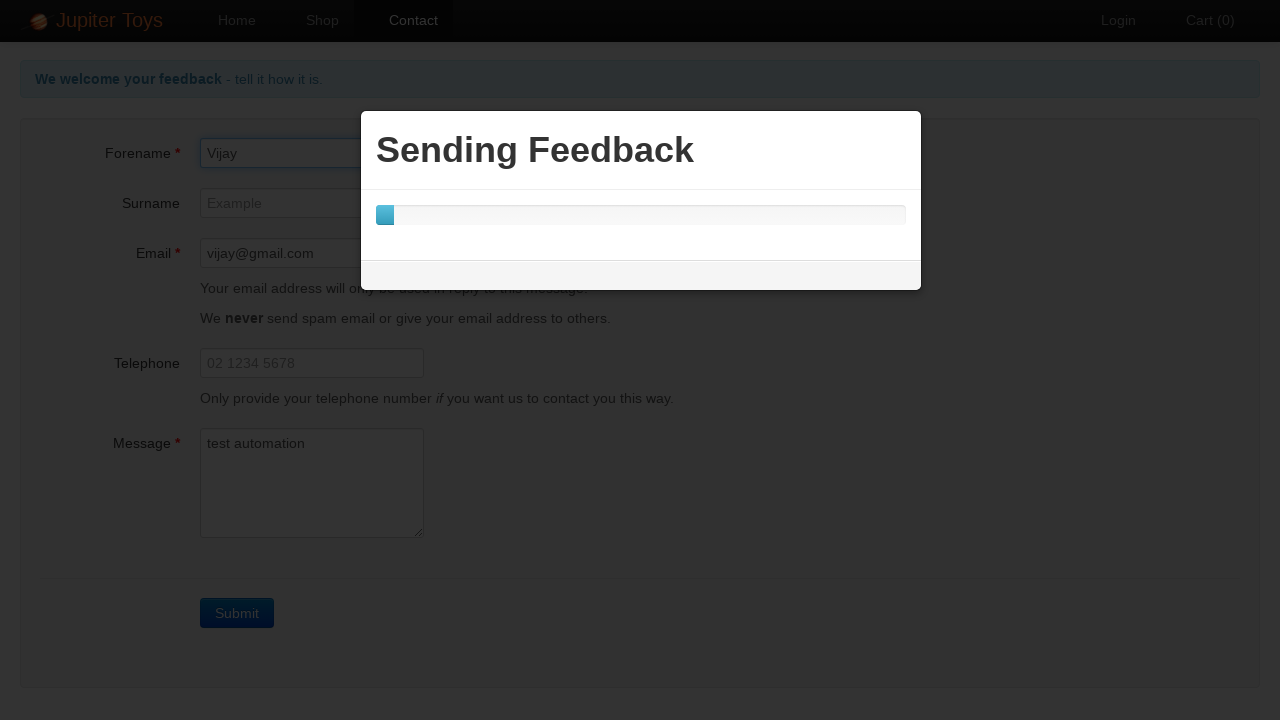

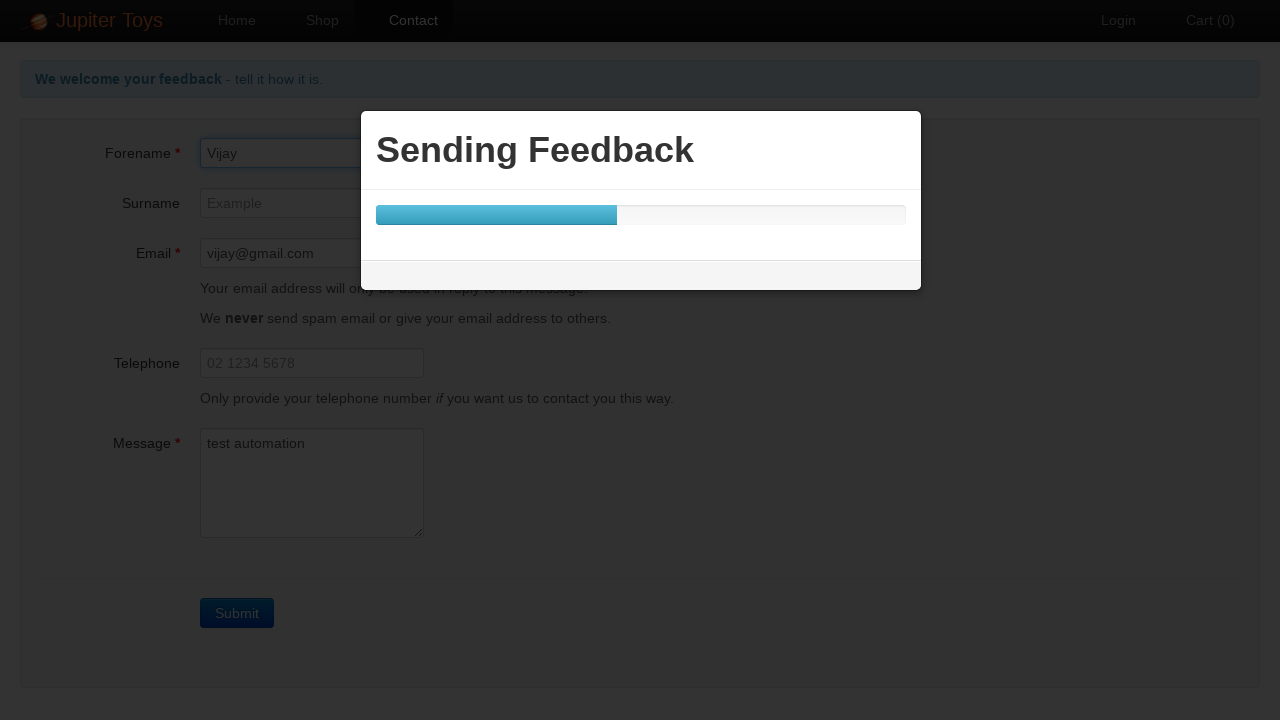